Navigates to buttons page and performs a long press/click and hold action on a button, then verifies the result message

Starting URL: https://letcode.in/test

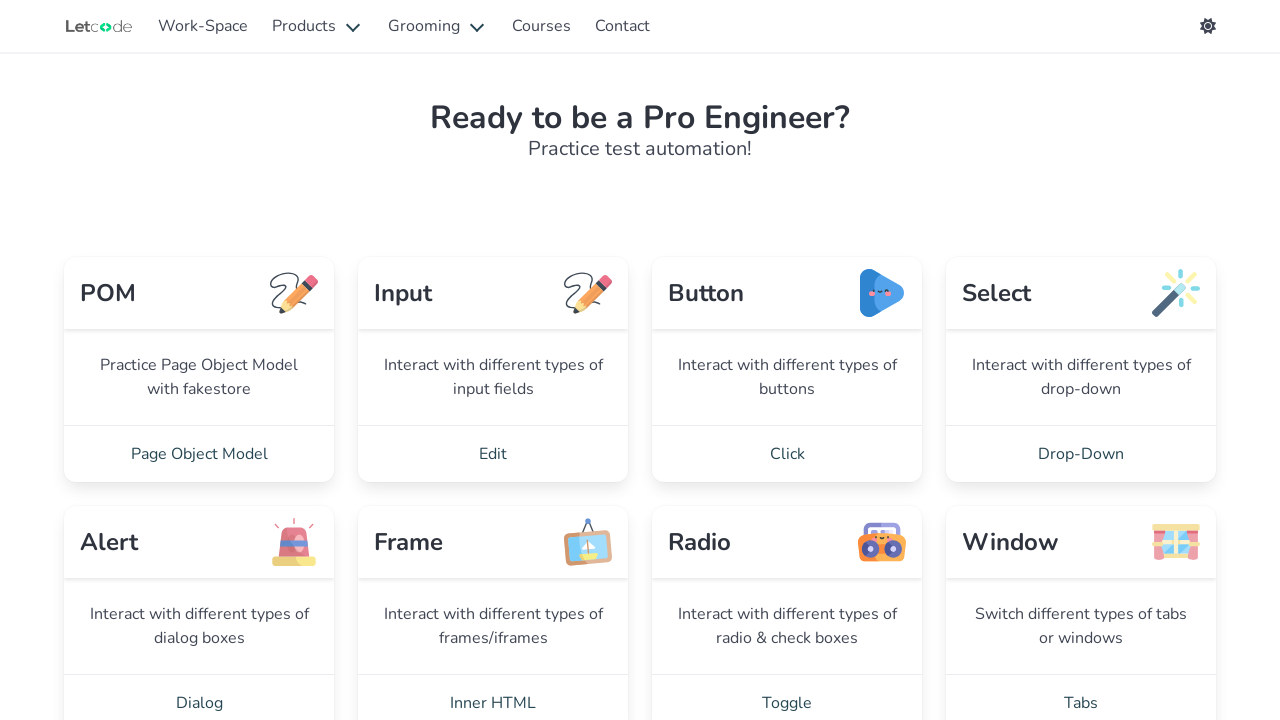

Navigated to Click page by clicking the Click link at (787, 454) on internal:role=link[name="Click"i]
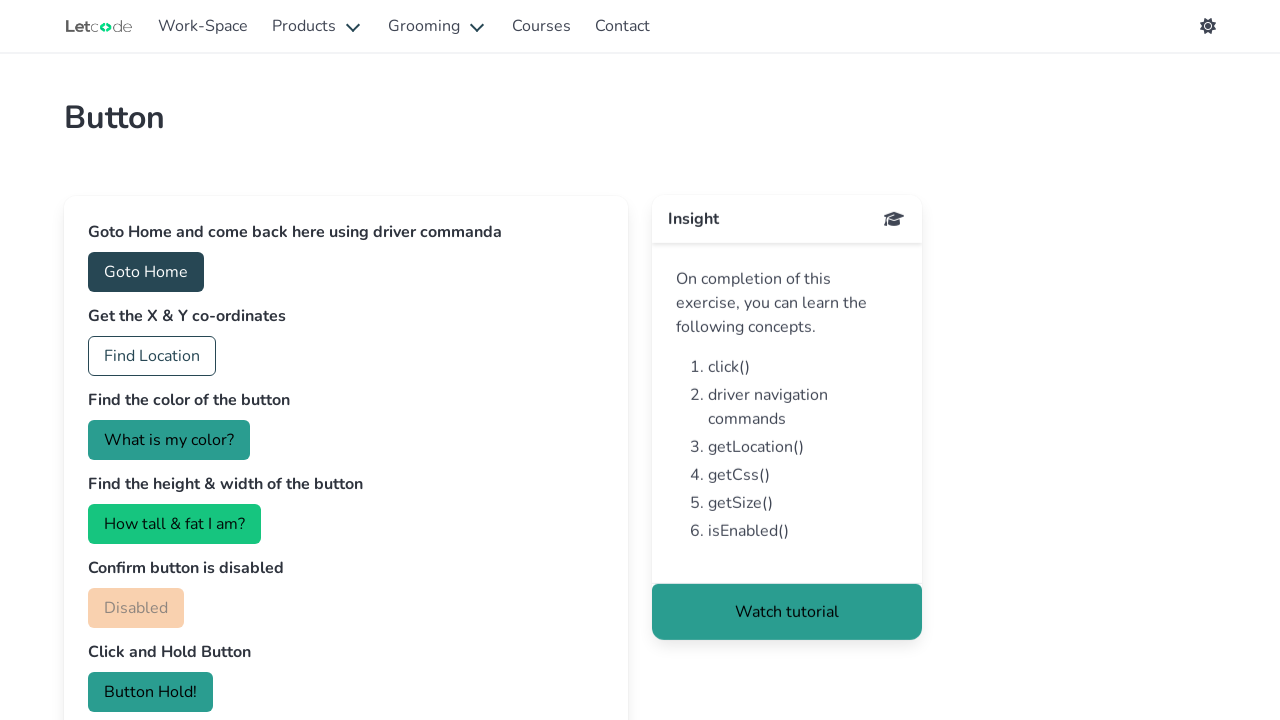

Located the 'Button Hold!' button element
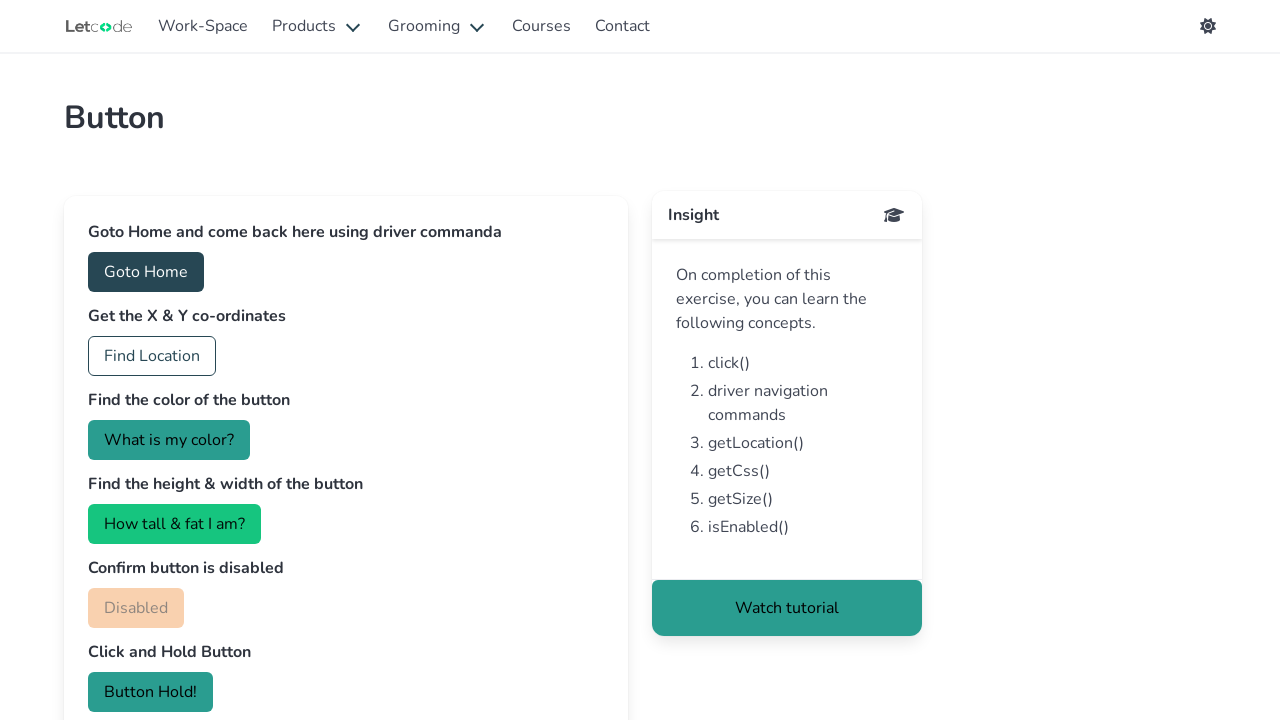

Performed click and hold action on 'Button Hold!' button for 3 seconds at (150, 692) on internal:role=button[name="Button Hold!"i]
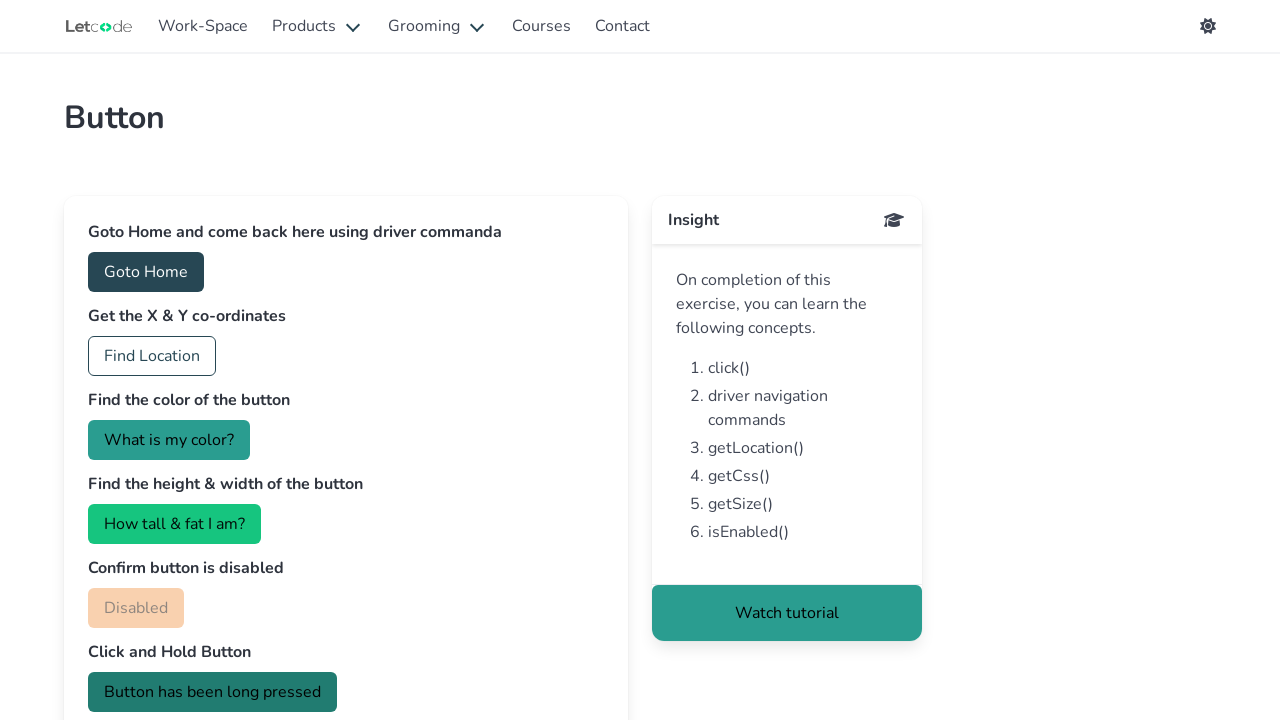

Verified that 'Button has been long pressed' message appeared
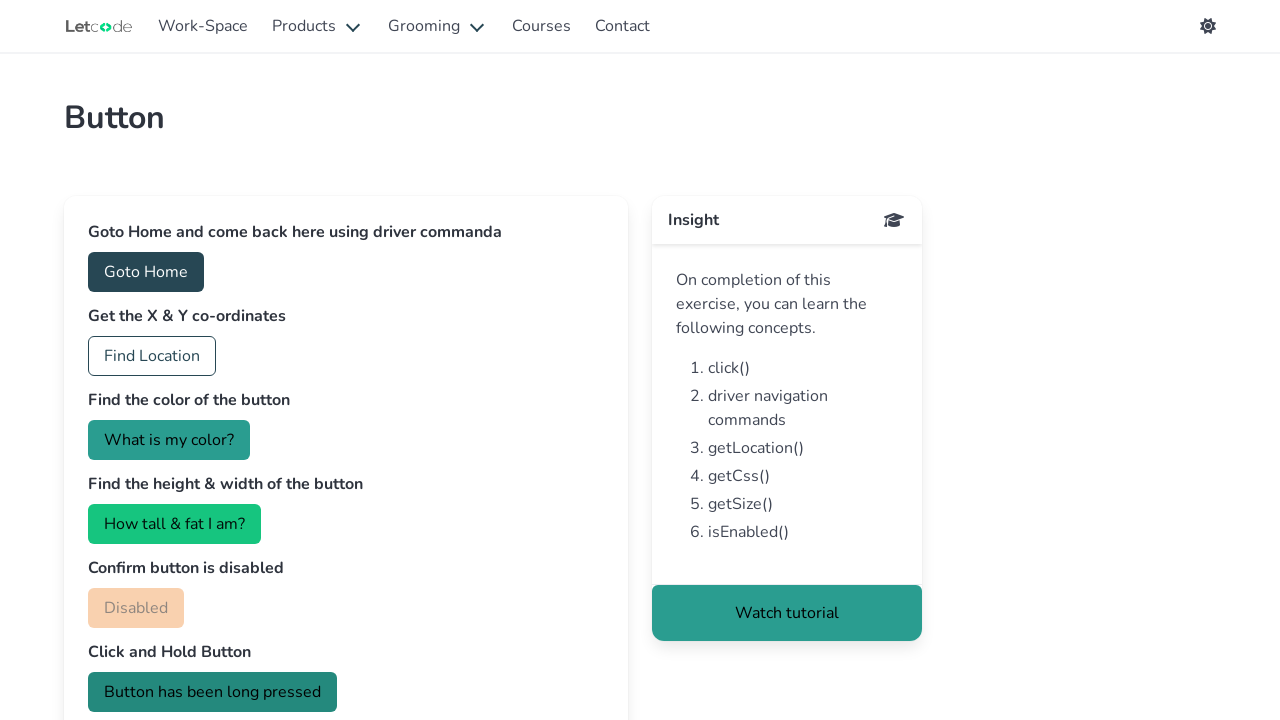

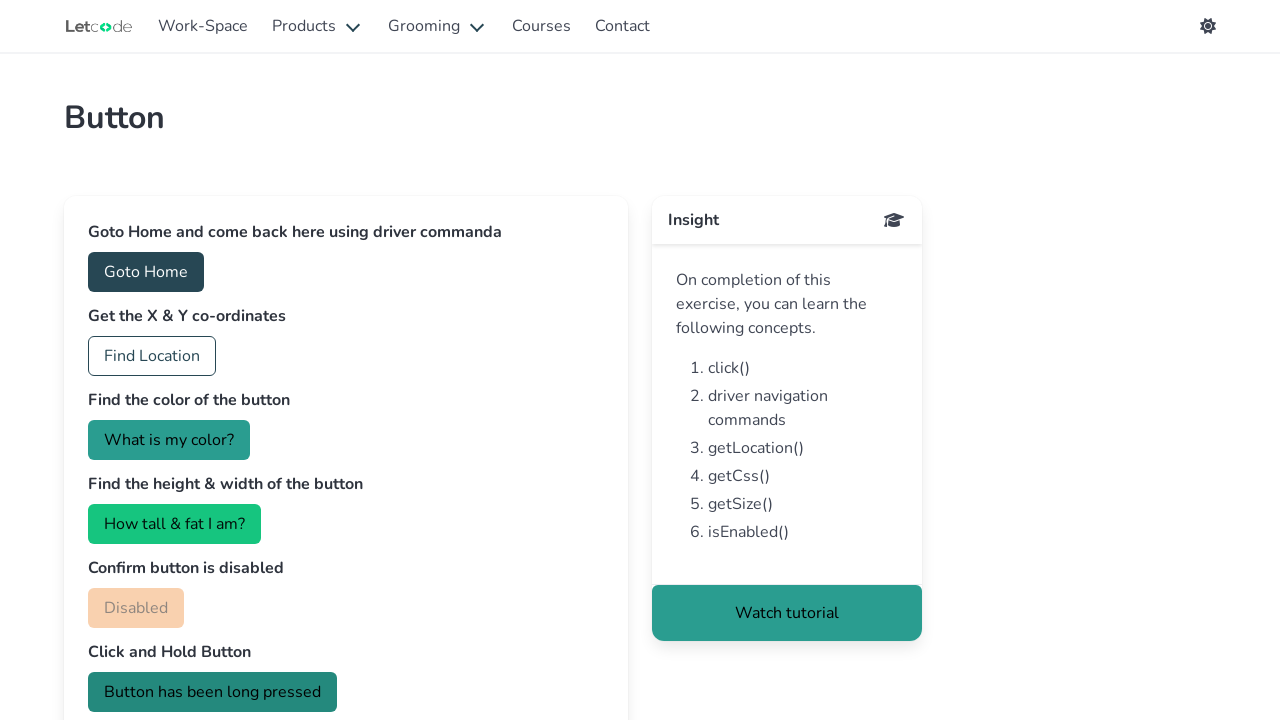